Validates that Hacker News articles on the "newest" page are correctly sorted from newest to oldest by navigating through multiple pages, collecting up to 100 article timestamps, and verifying the chronological order.

Starting URL: https://news.ycombinator.com/newest

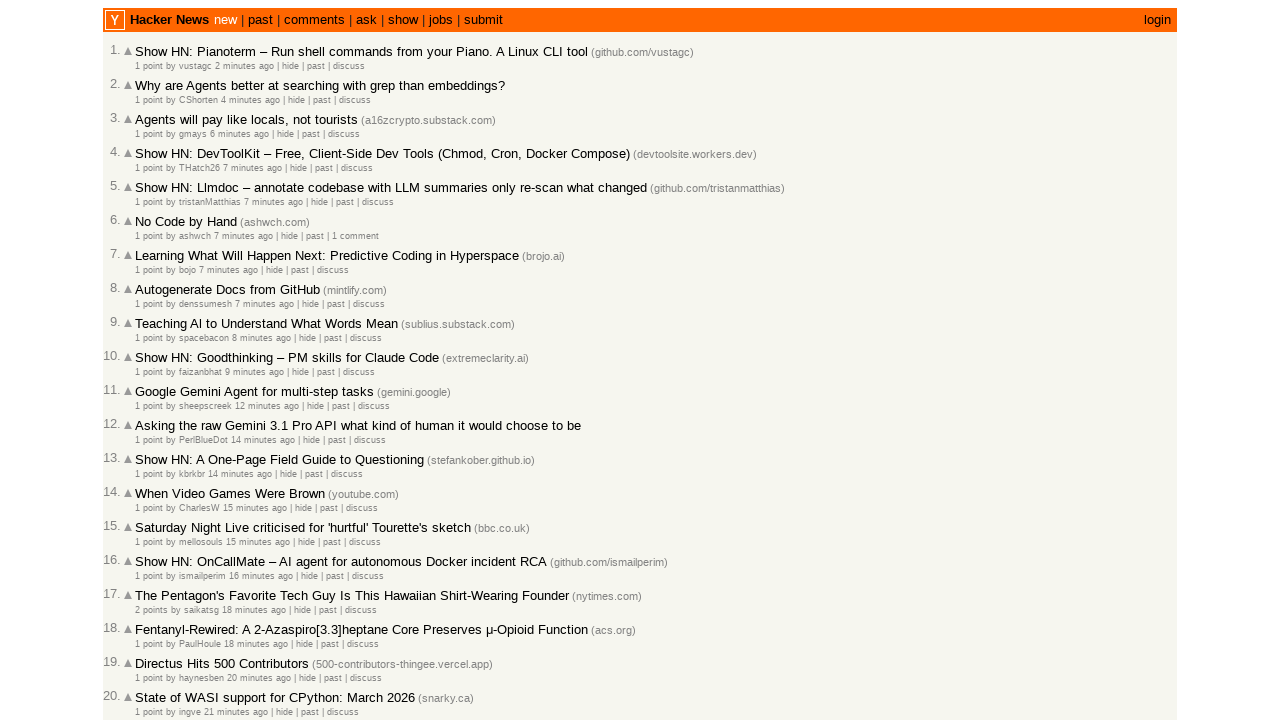

Extracted article timestamps from current page
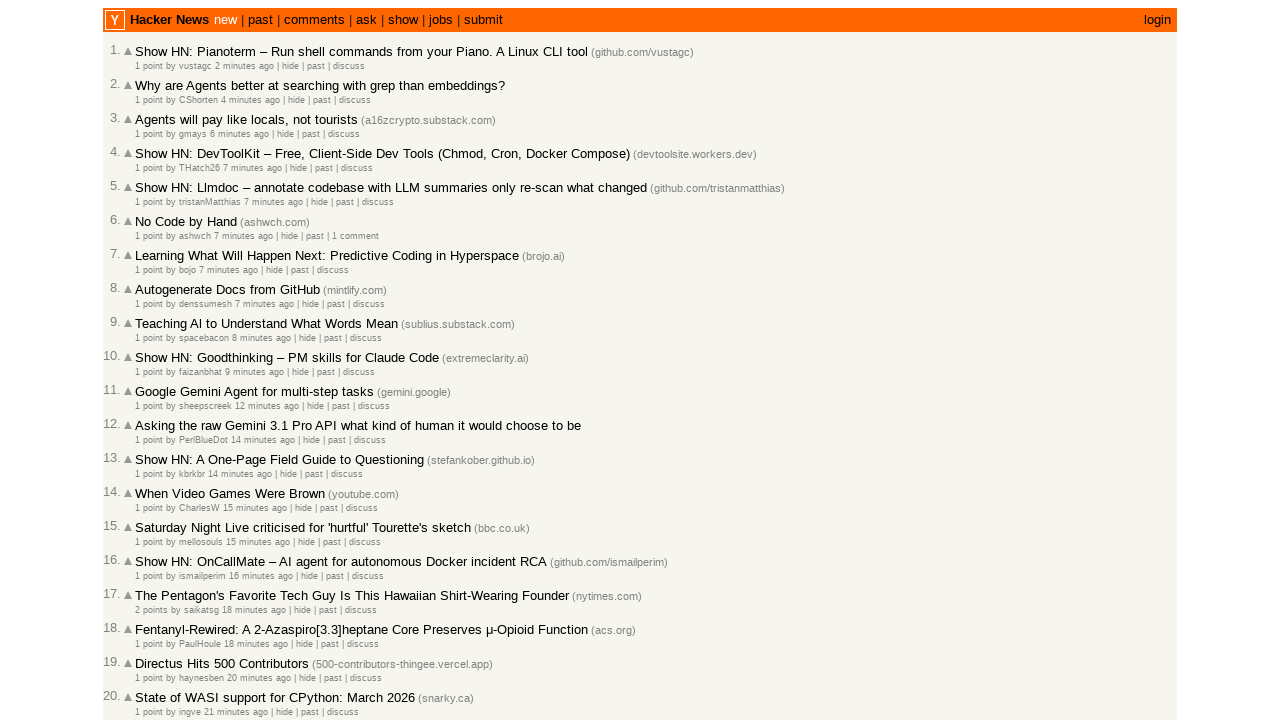

Extended articles list, now has 30 articles
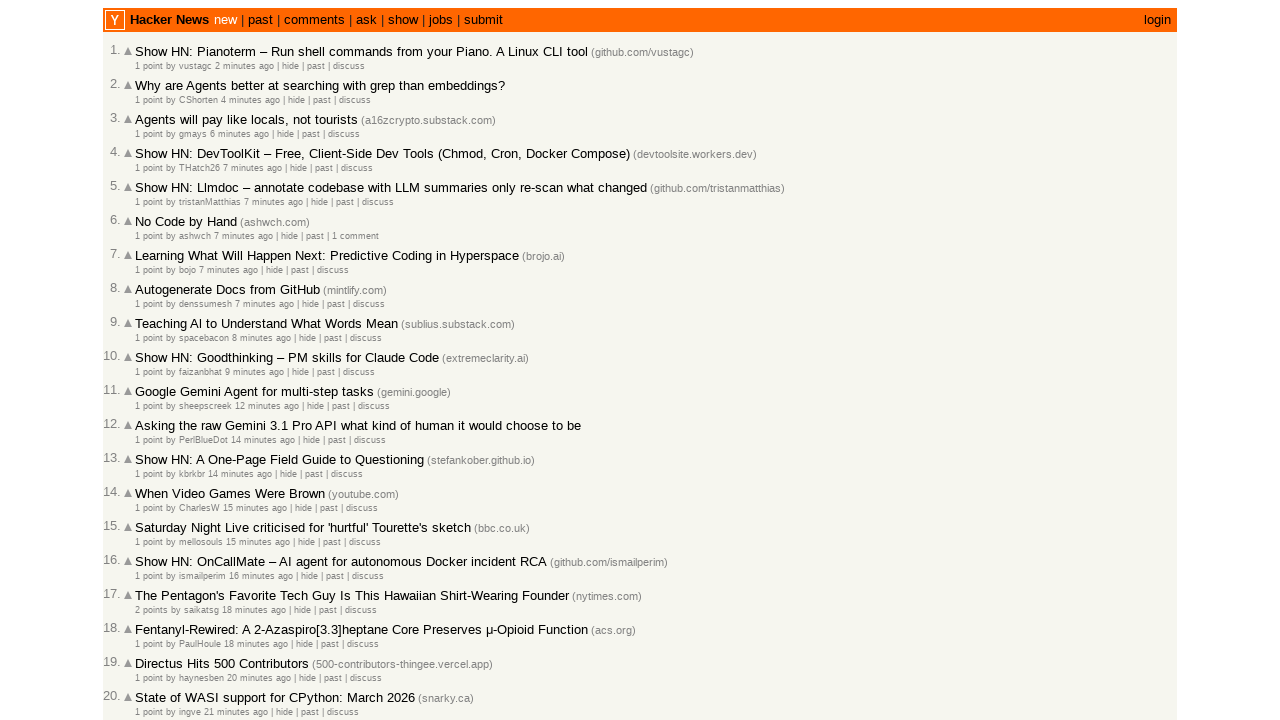

Queried for 'More' button to load next page
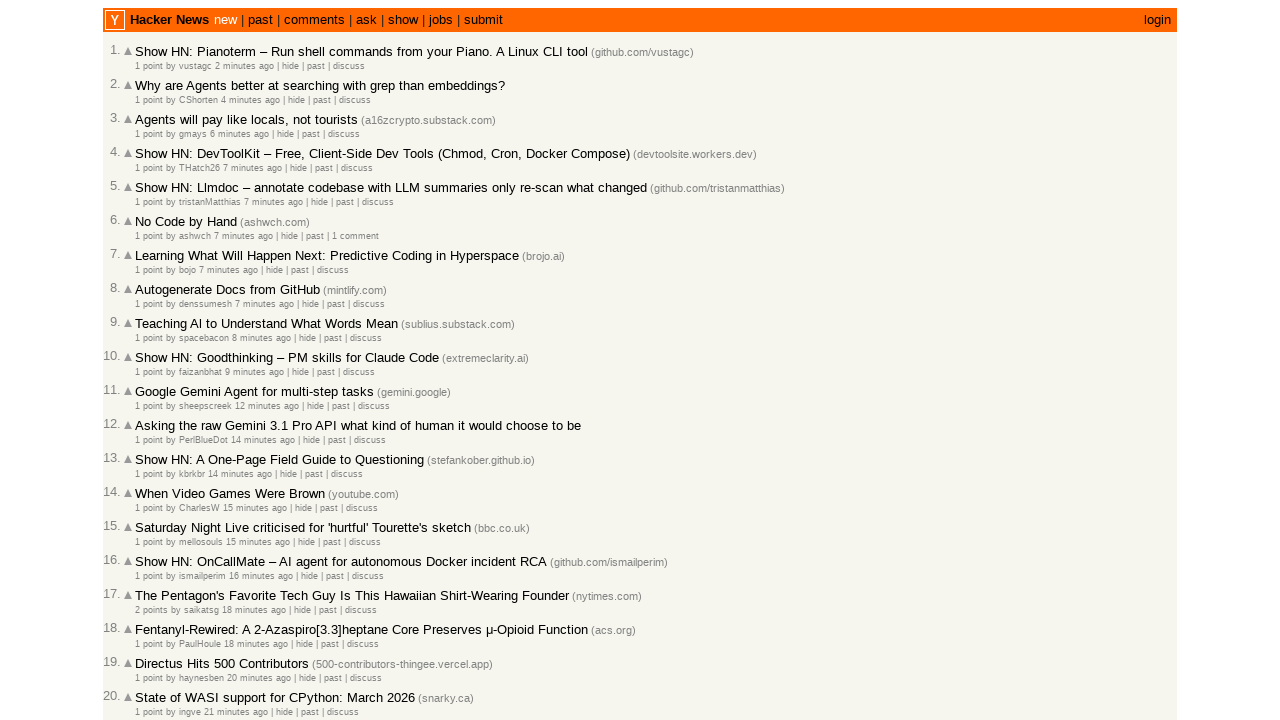

Clicked 'More' button to load next page
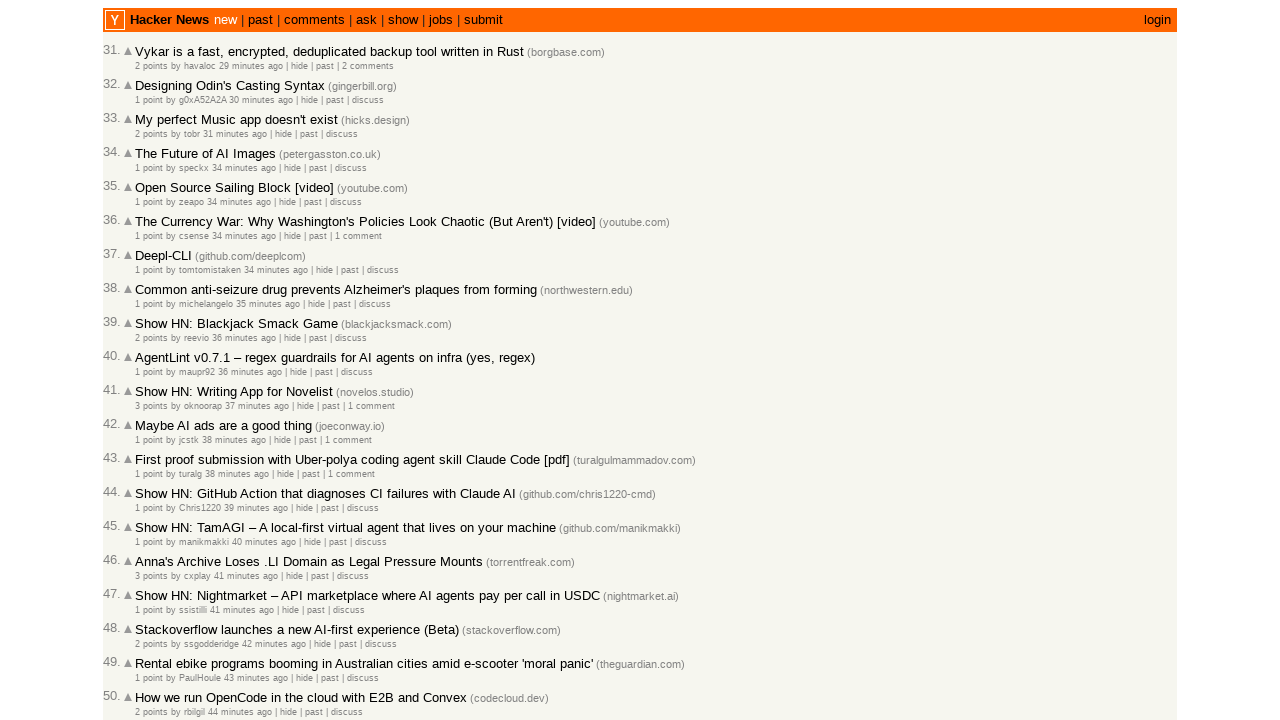

Waited for next page to load (networkidle)
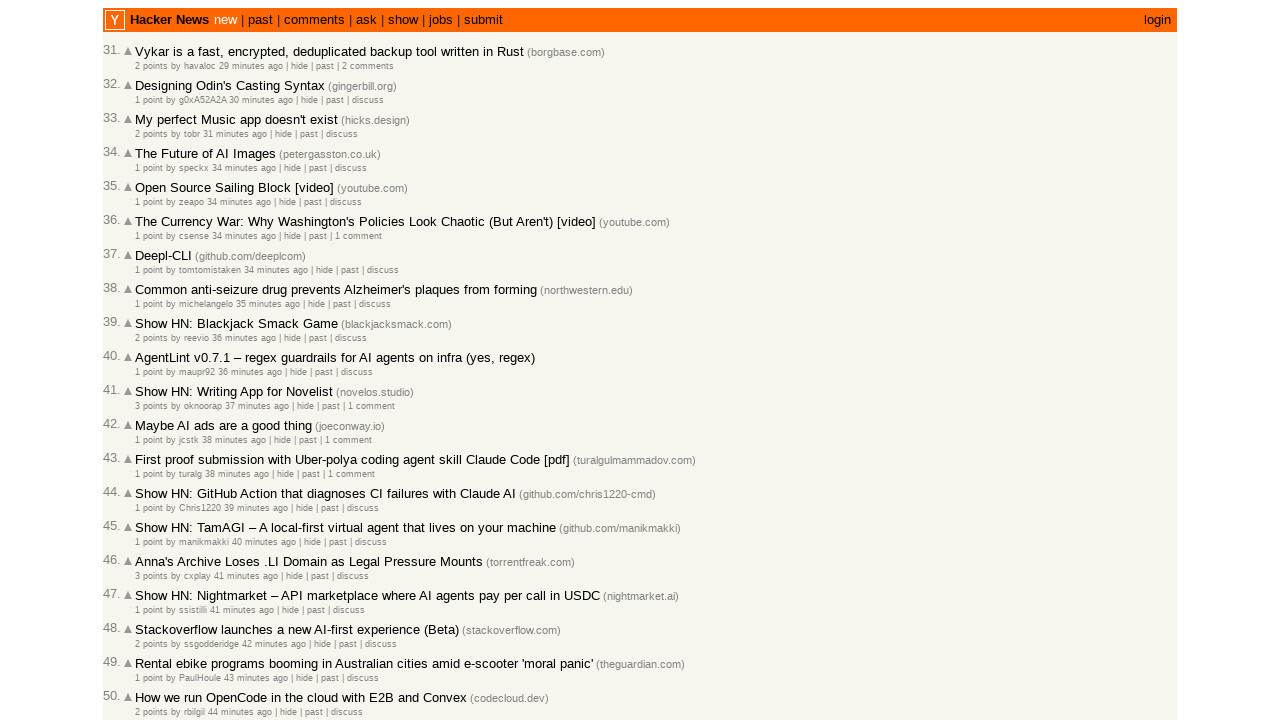

Extracted article timestamps from current page
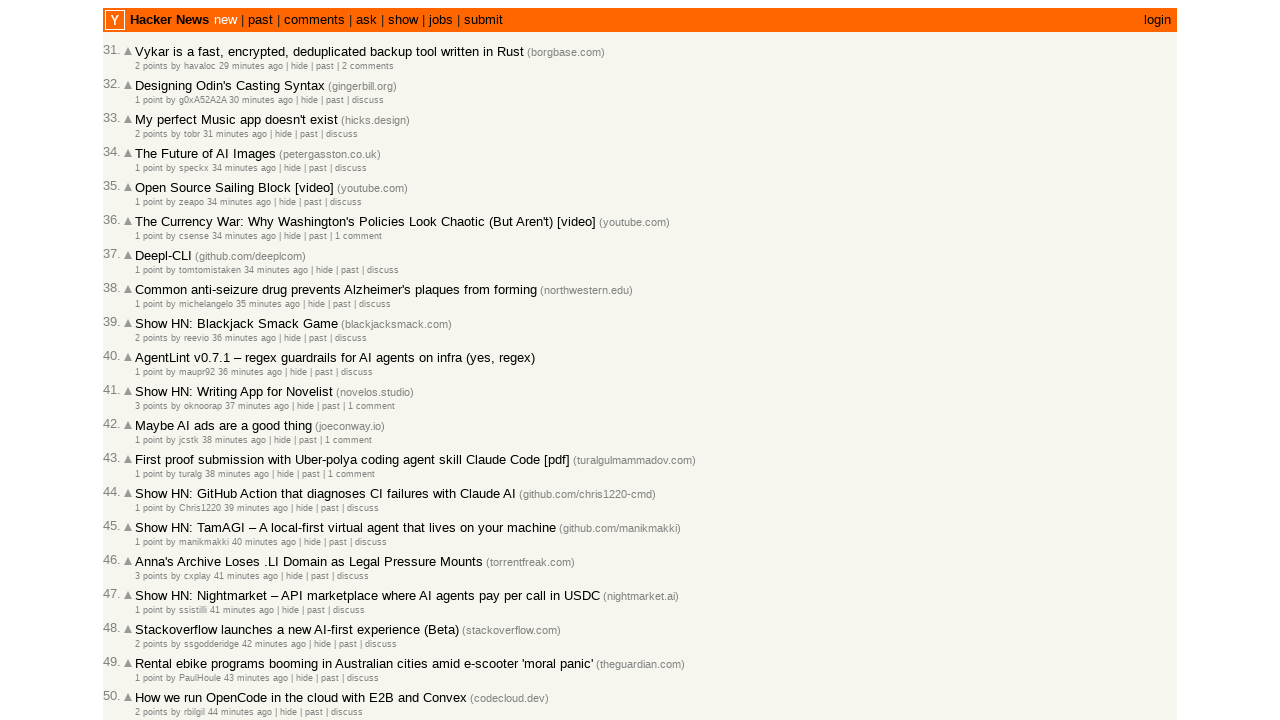

Extended articles list, now has 60 articles
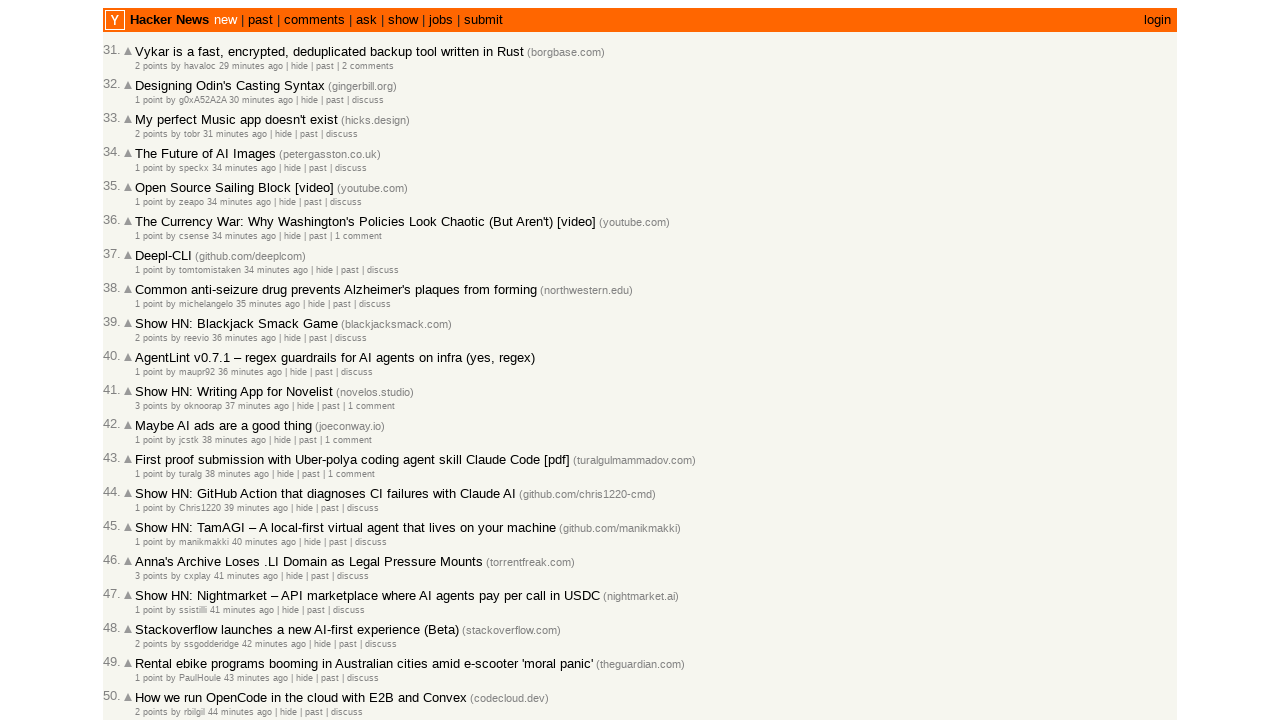

Queried for 'More' button to load next page
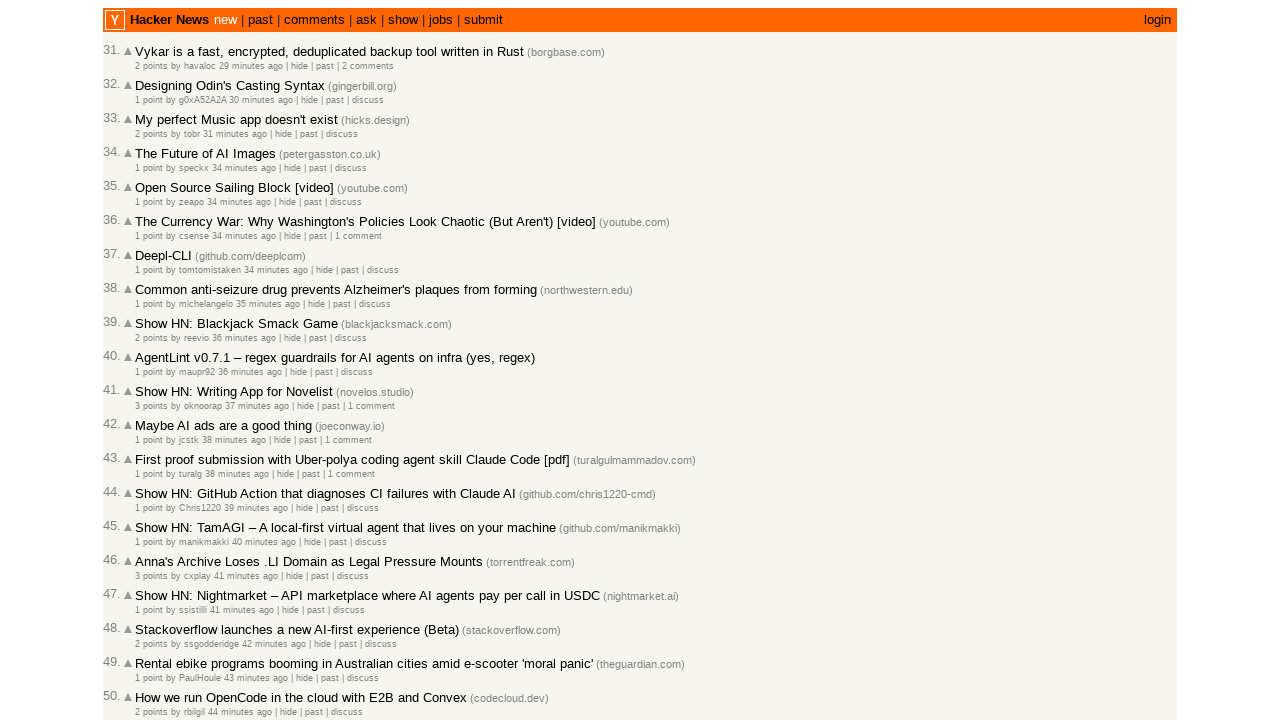

Clicked 'More' button to load next page
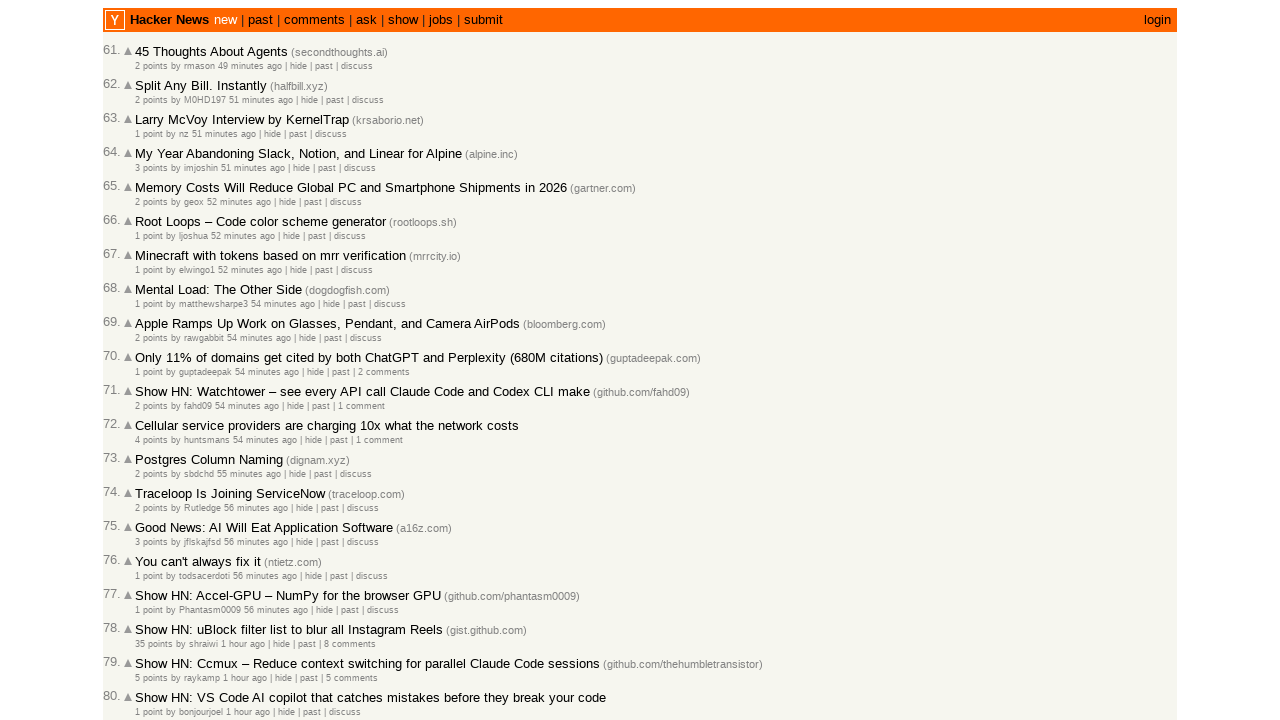

Waited for next page to load (networkidle)
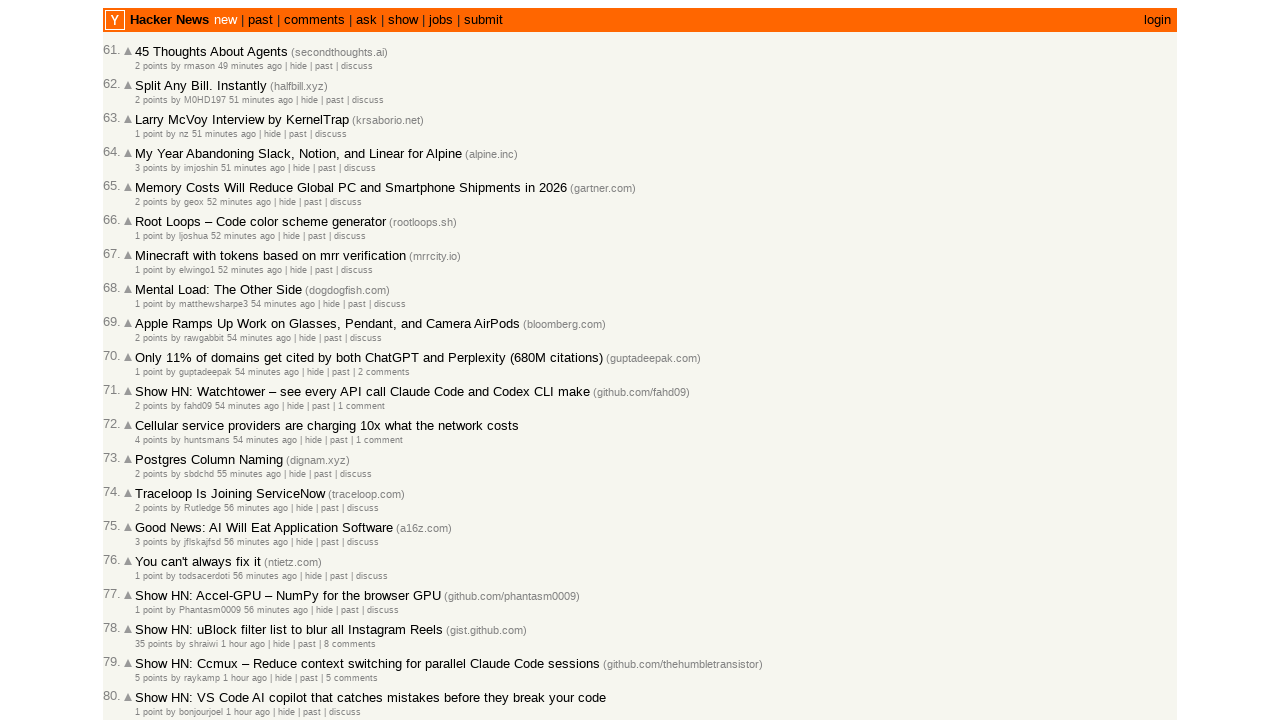

Extracted article timestamps from current page
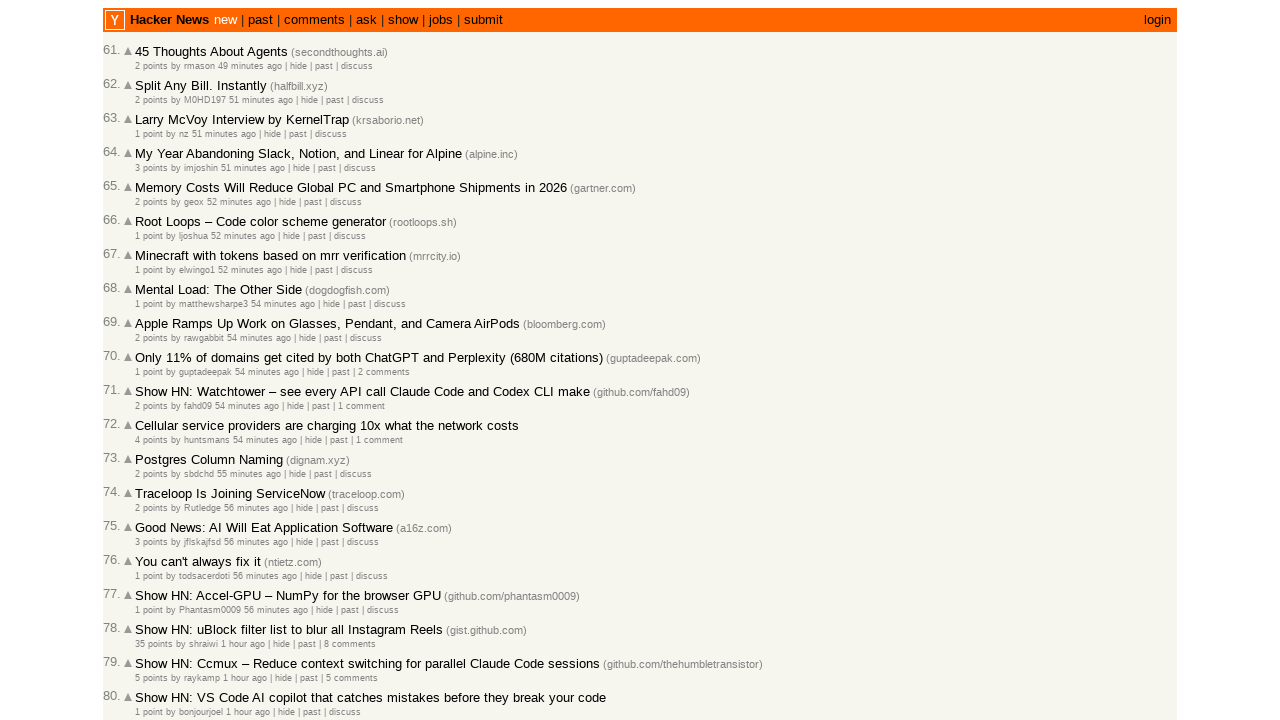

Extended articles list, now has 90 articles
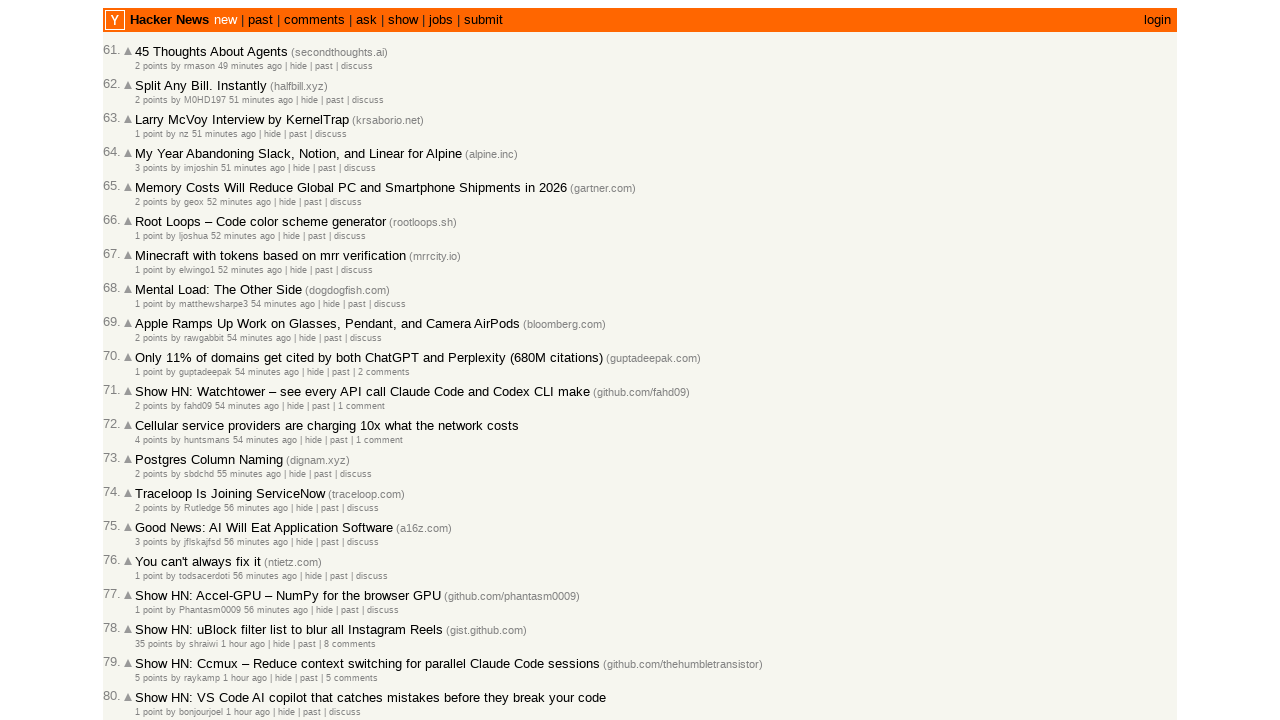

Queried for 'More' button to load next page
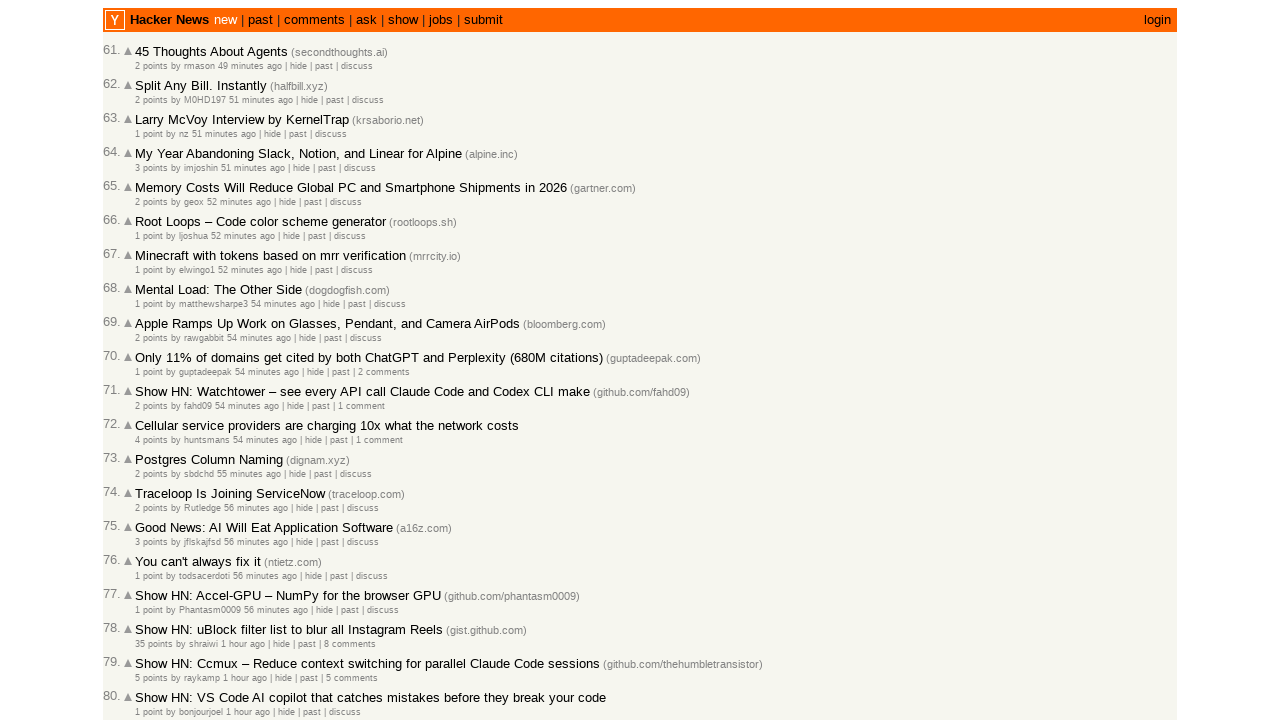

Clicked 'More' button to load next page
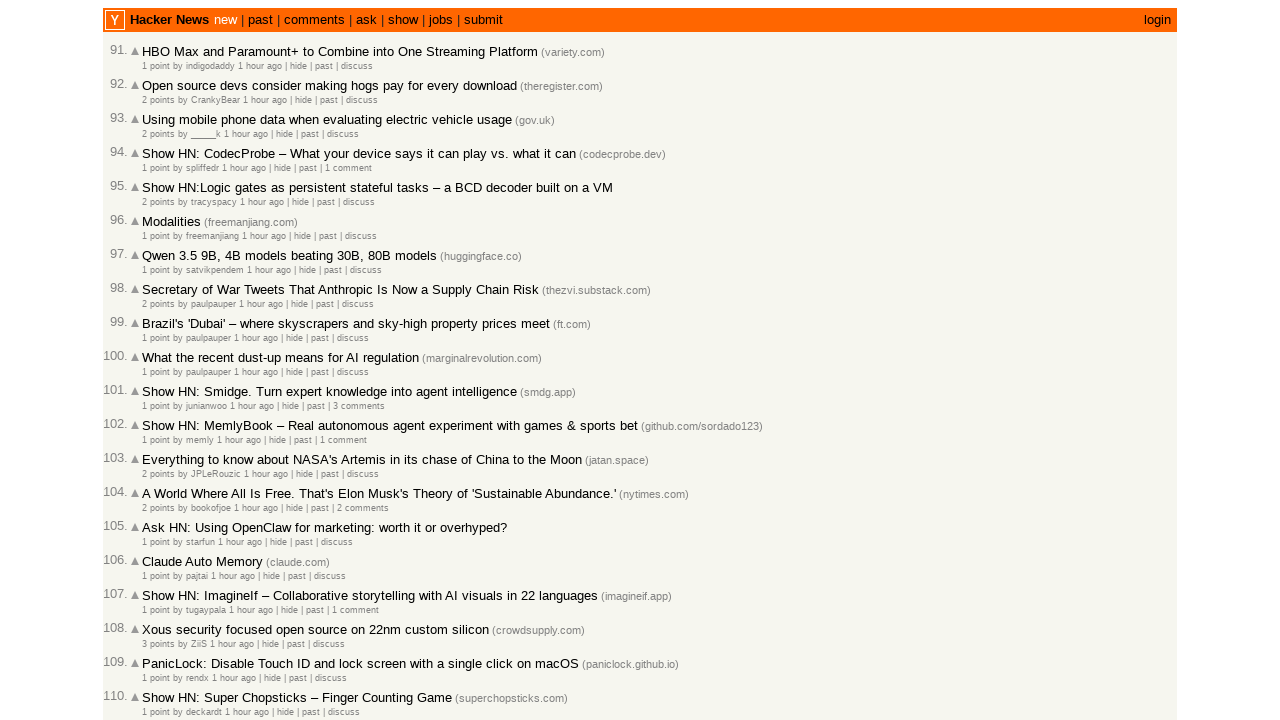

Waited for next page to load (networkidle)
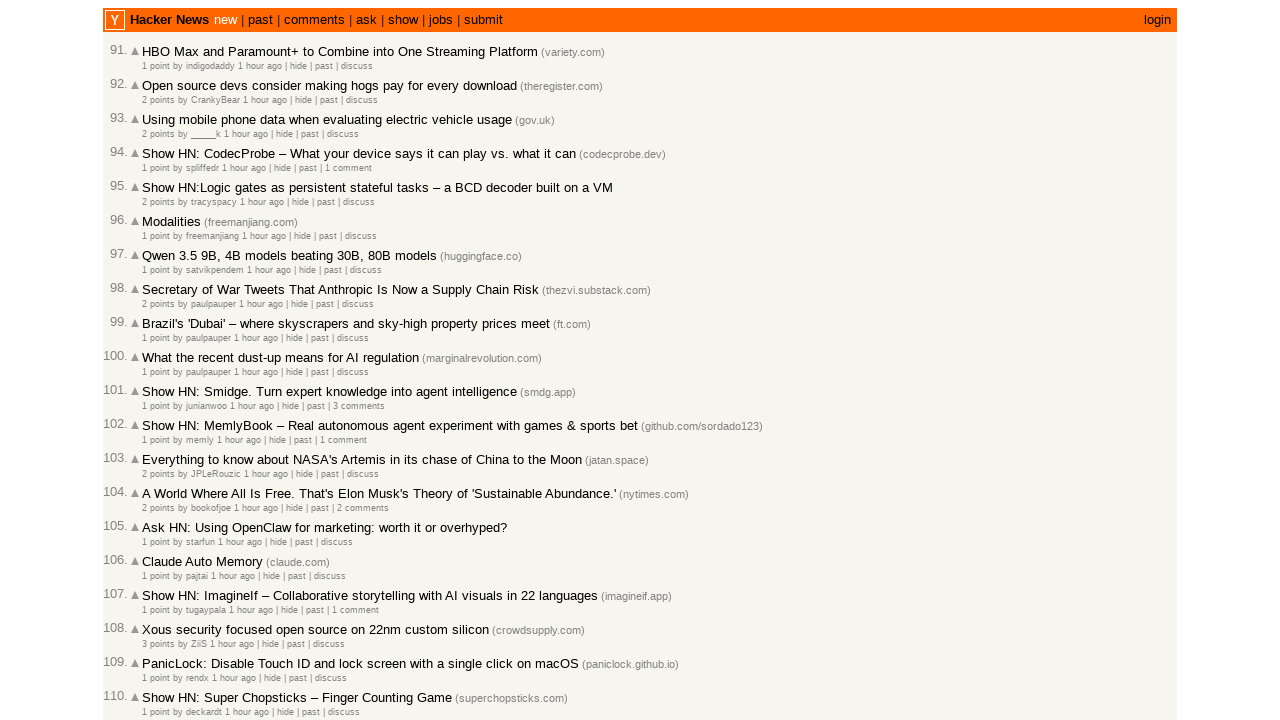

Extracted article timestamps from current page
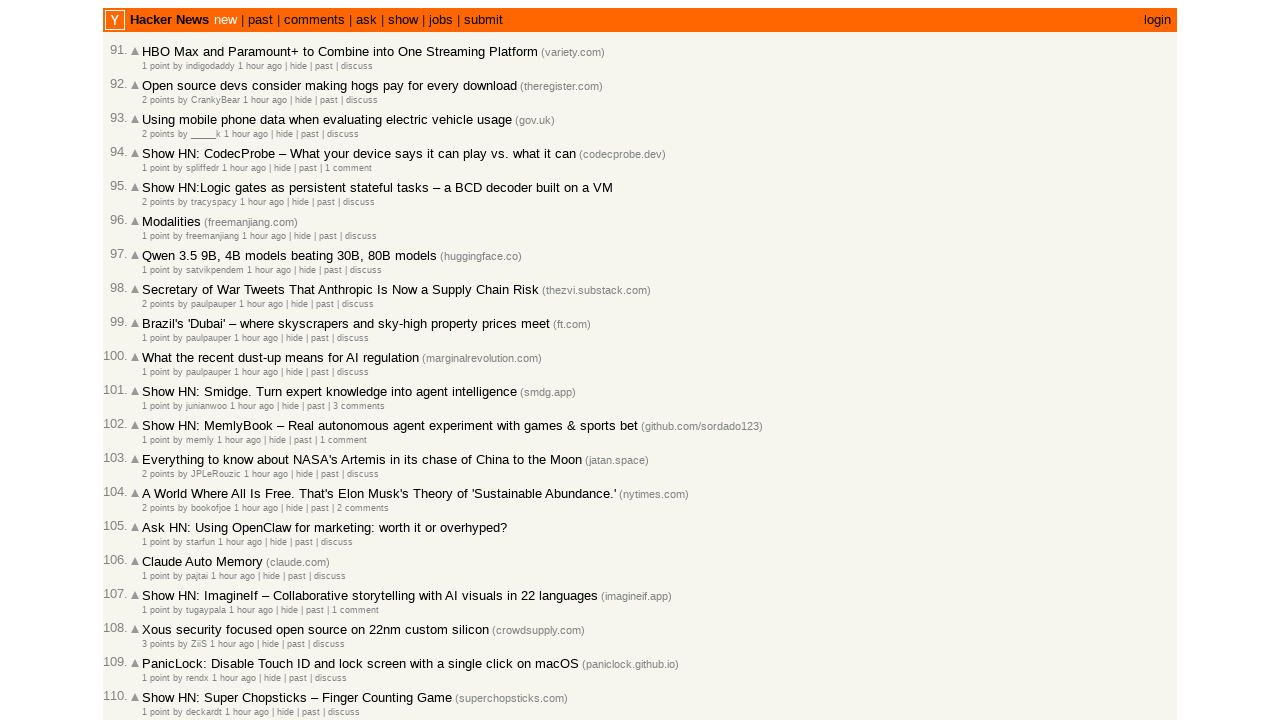

Extended articles list, now has 120 articles
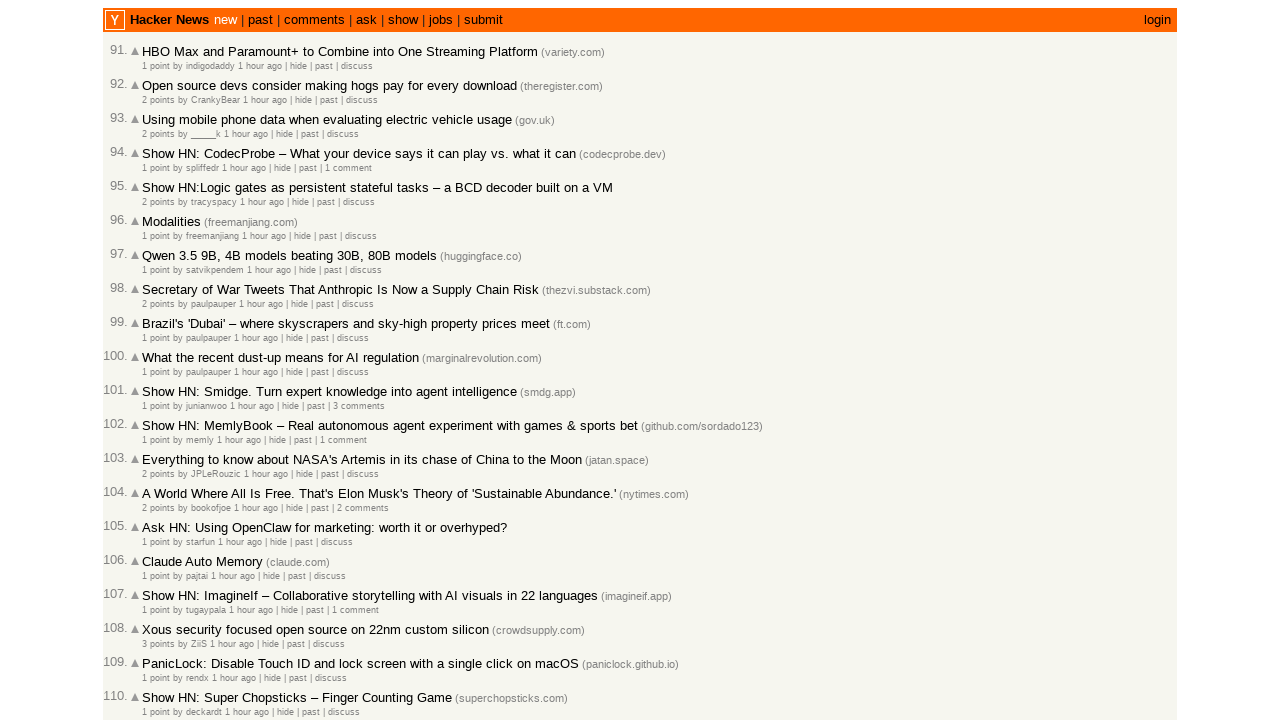

Trimmed articles list to exactly 100 articles
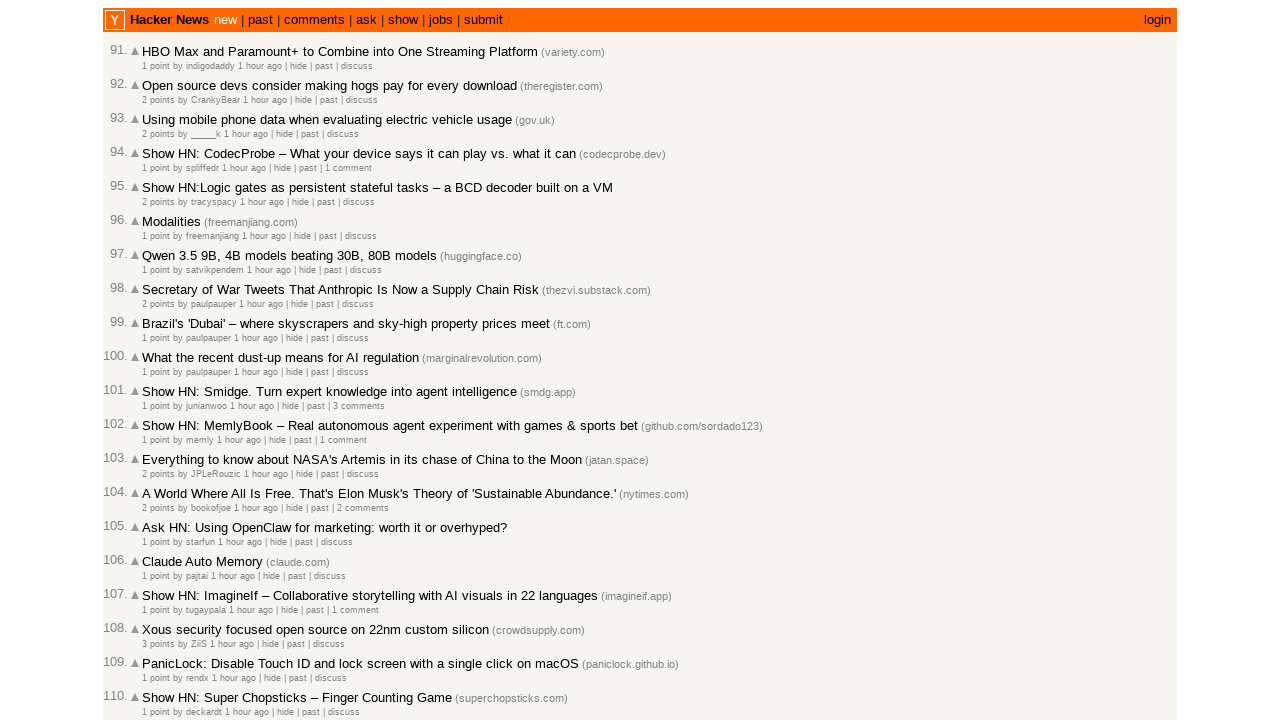

Verified articles are sorted from newest to oldest
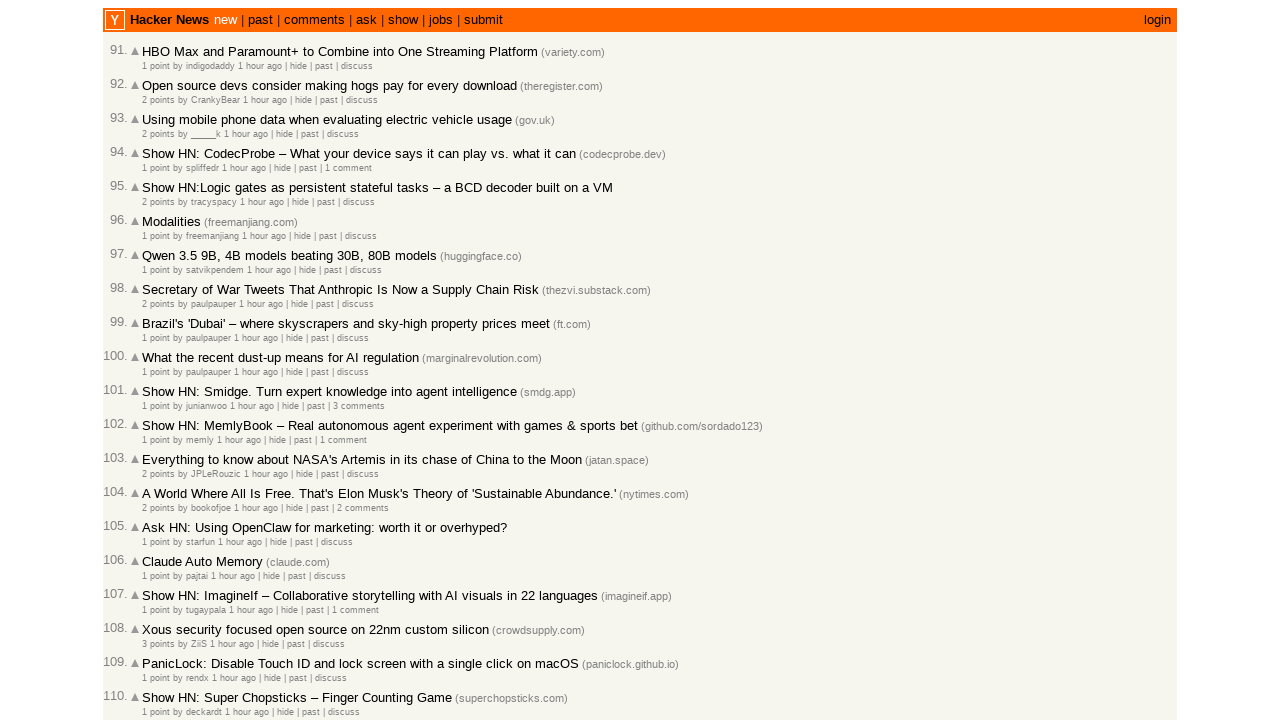

Assertion passed: articles are correctly sorted from newest to oldest
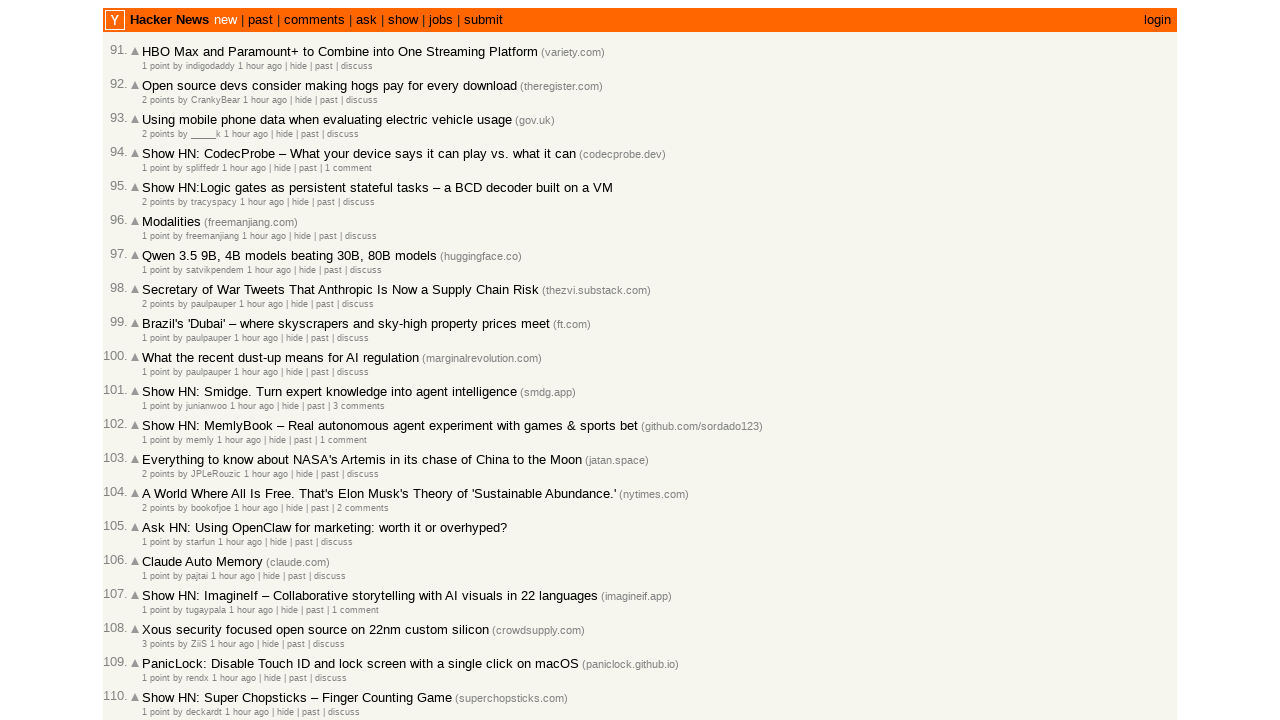

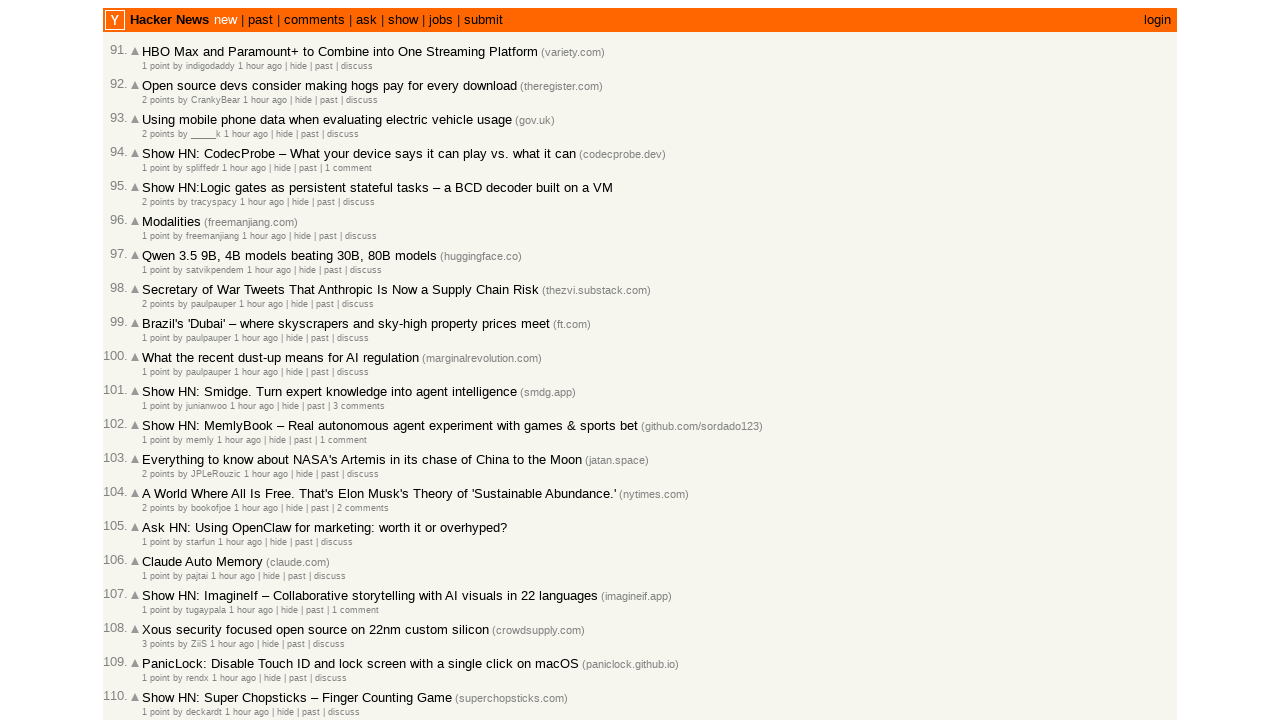